Tests resizing the unrestricted resizable box by dragging vertically

Starting URL: https://demoqa.com/resizable/

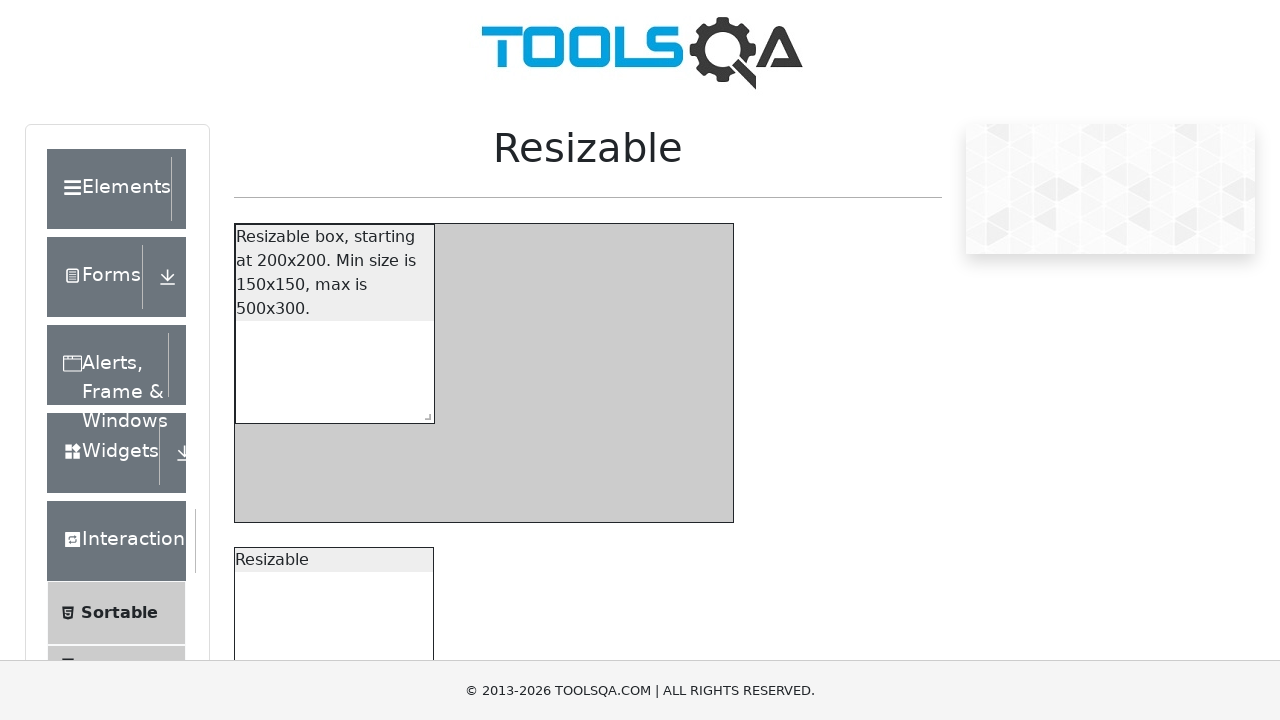

Located the resize handle for the unrestricted resizable box
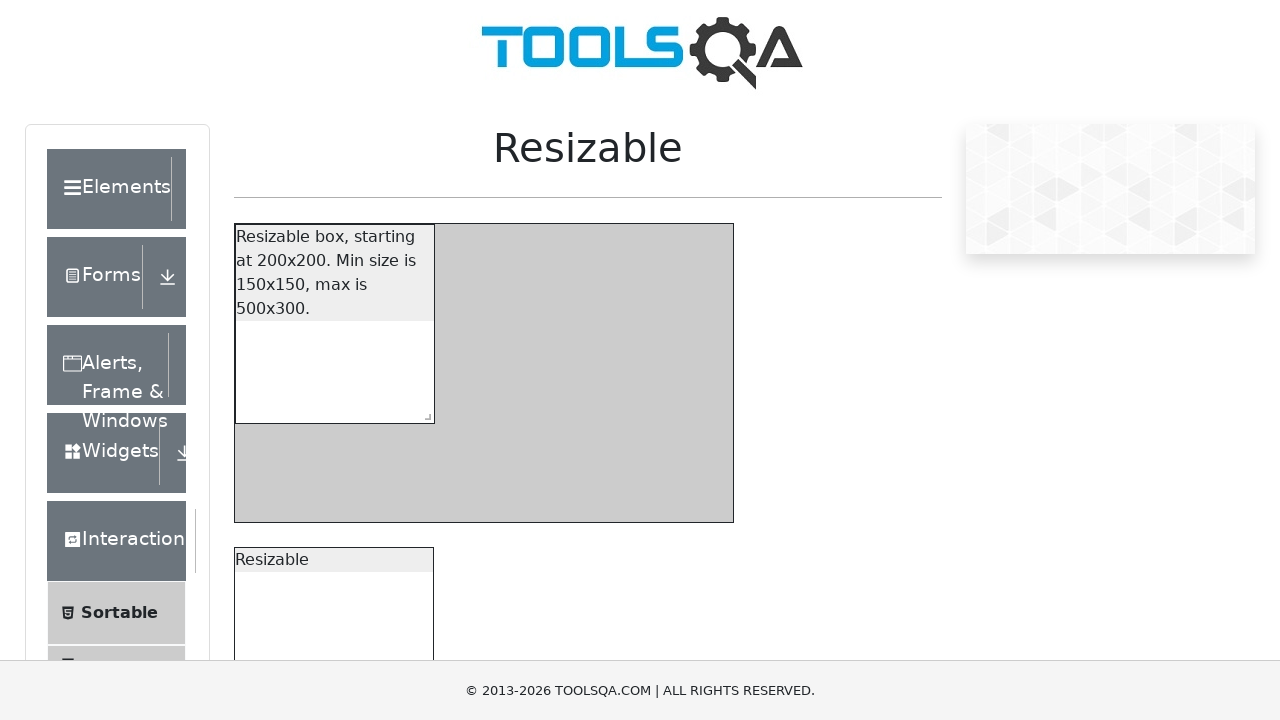

Retrieved bounding box coordinates of the resize handle
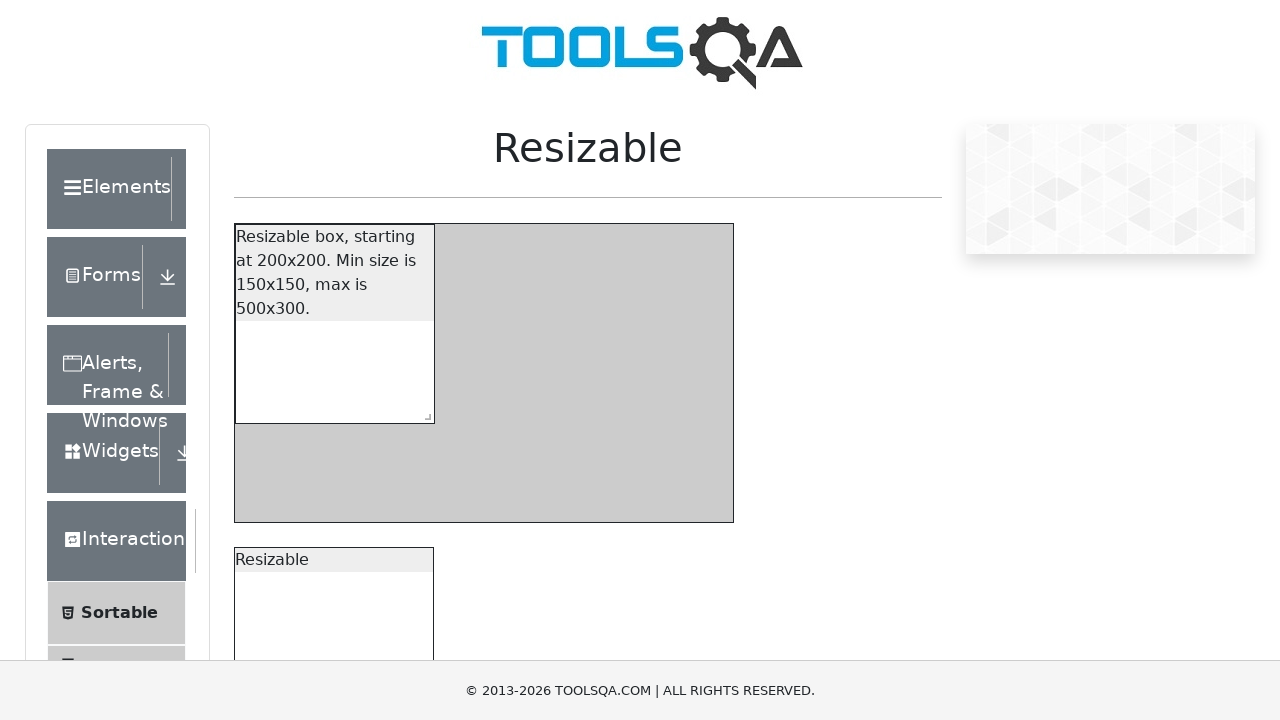

Moved mouse to the center of the resize handle at (423, 736)
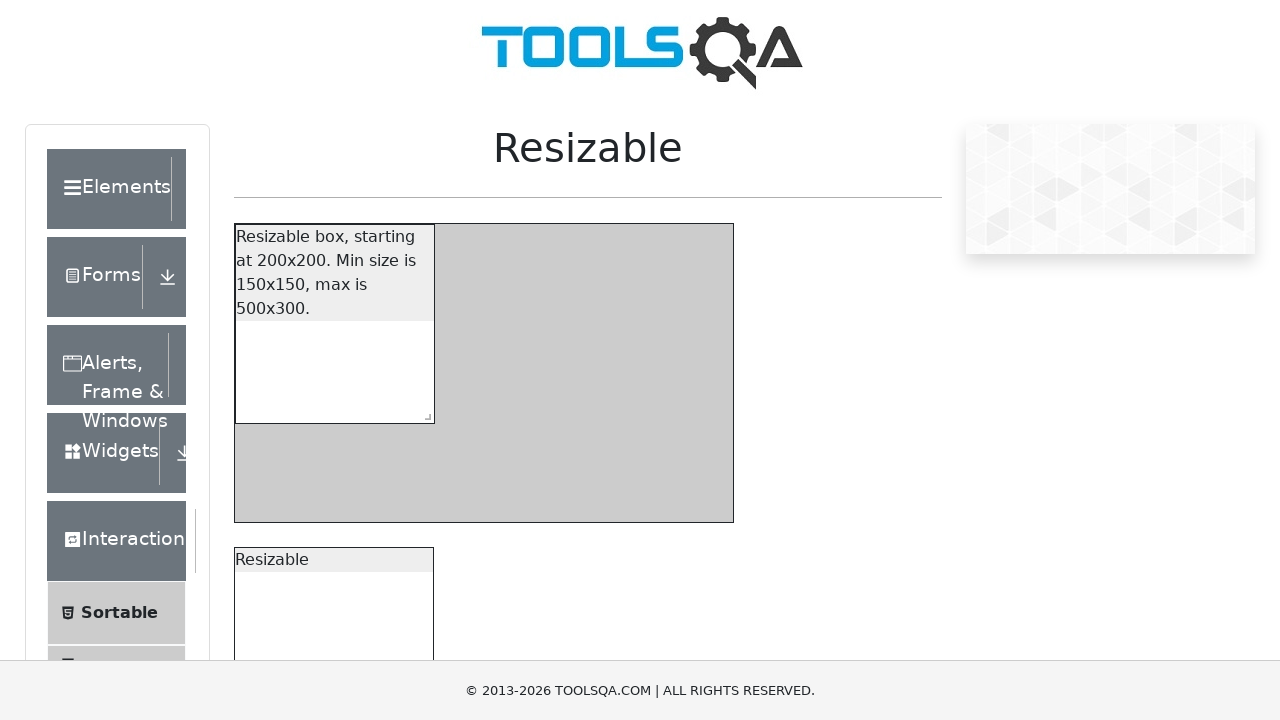

Pressed mouse button down on the resize handle at (423, 736)
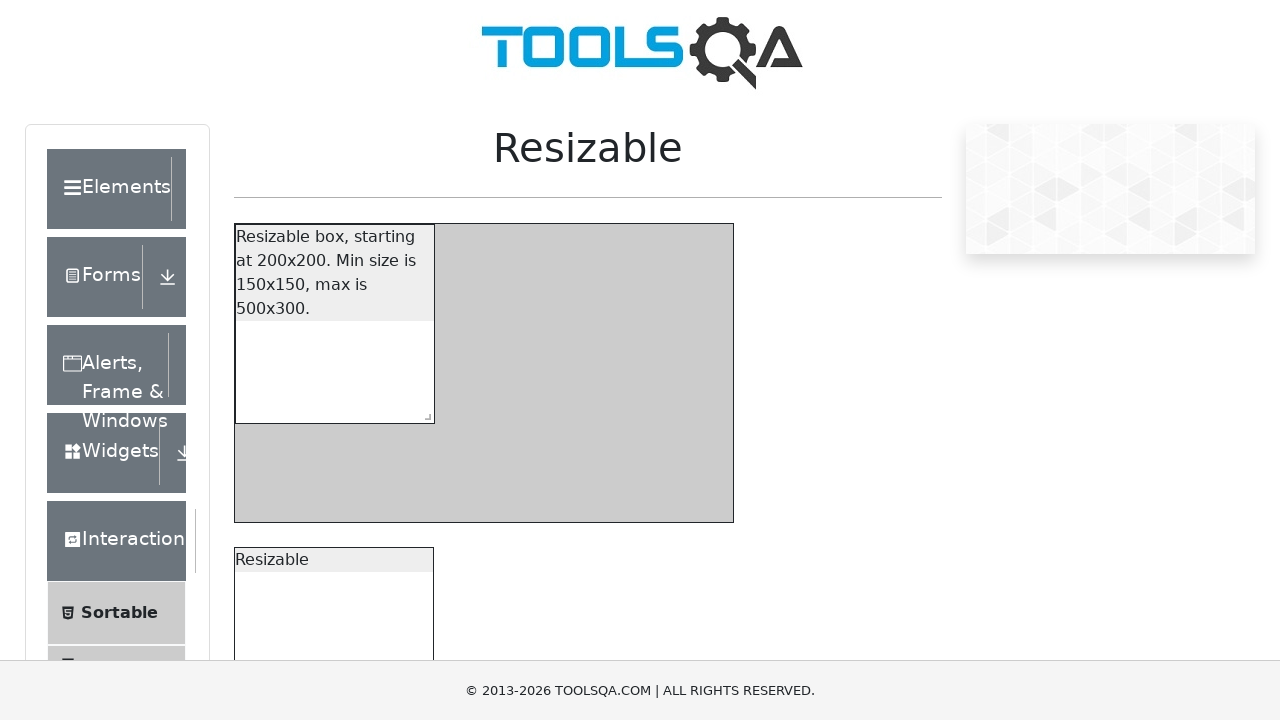

Dragged the resize handle vertically downward by 100 pixels at (423, 836)
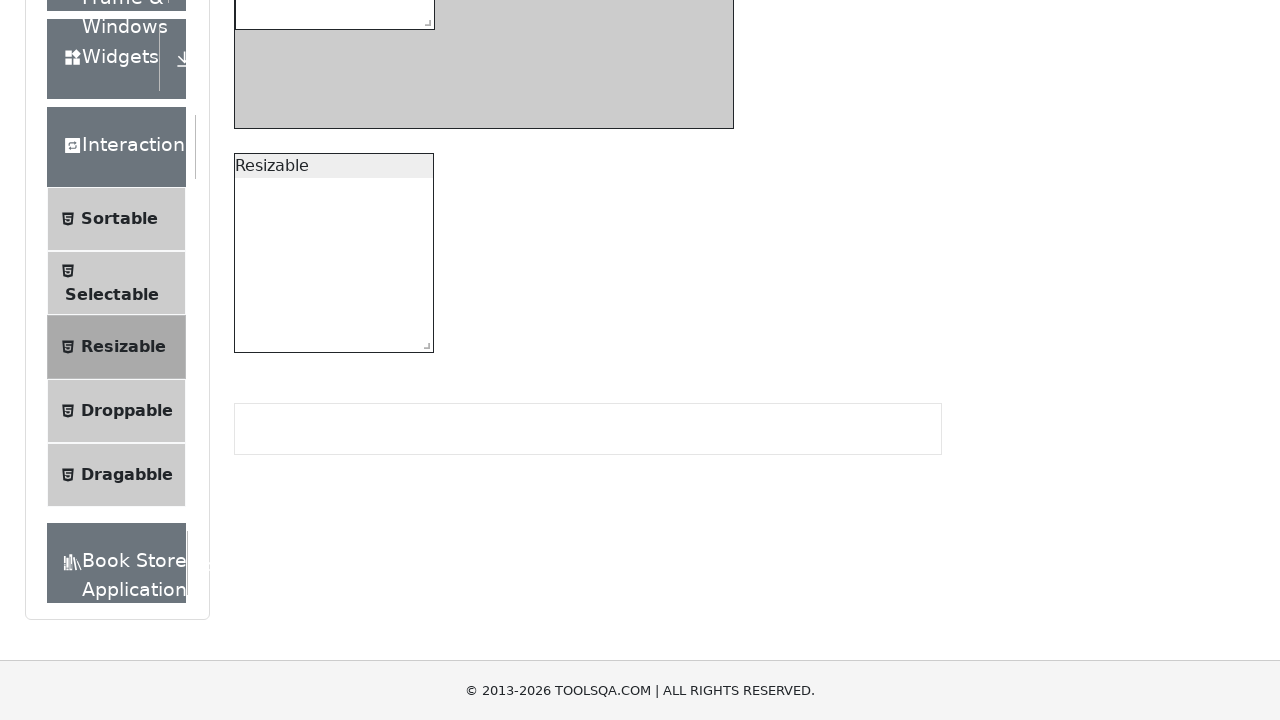

Released mouse button to complete the vertical resize drag at (423, 836)
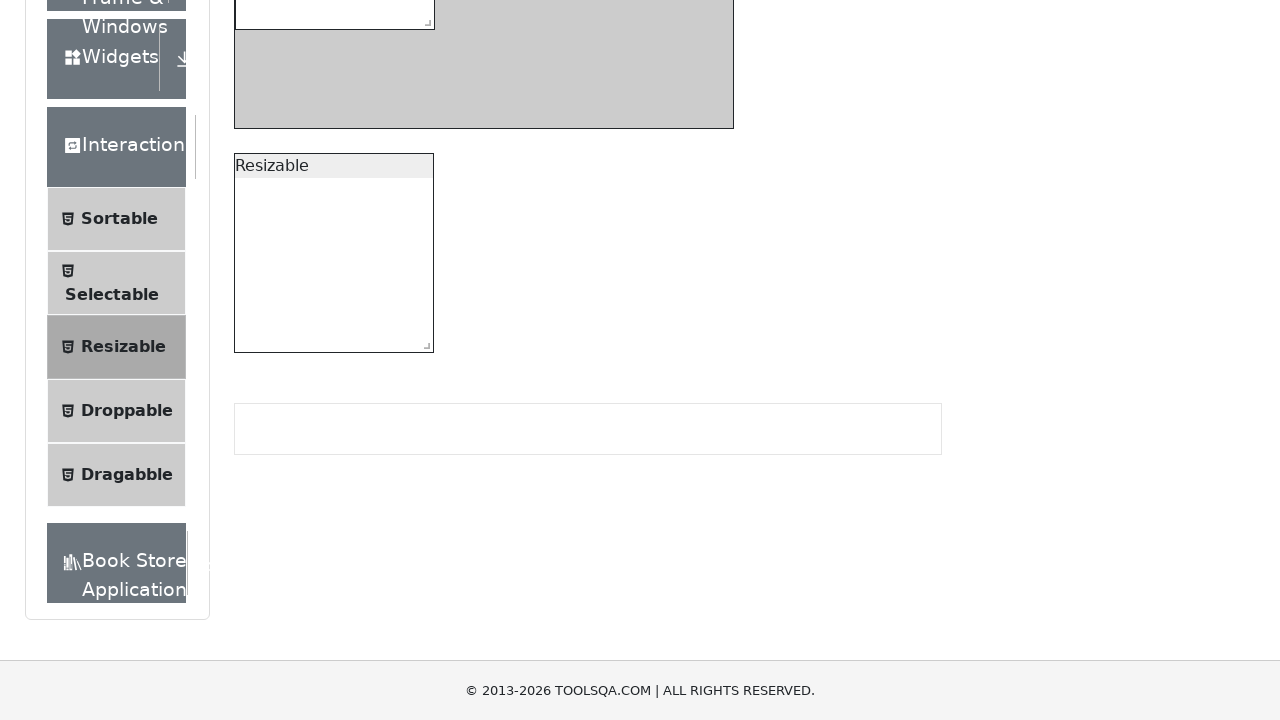

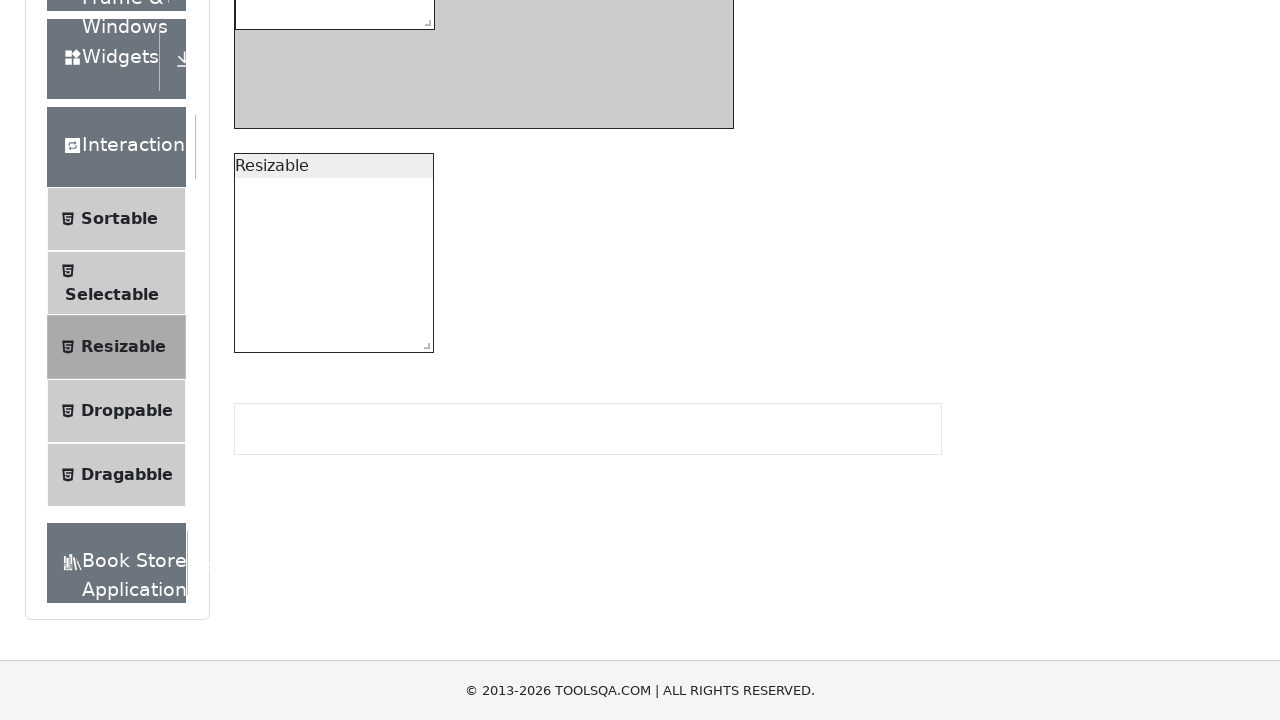